Tests scrolling to an element and filling form fields with name and date information

Starting URL: https://formy-project.herokuapp.com/scroll

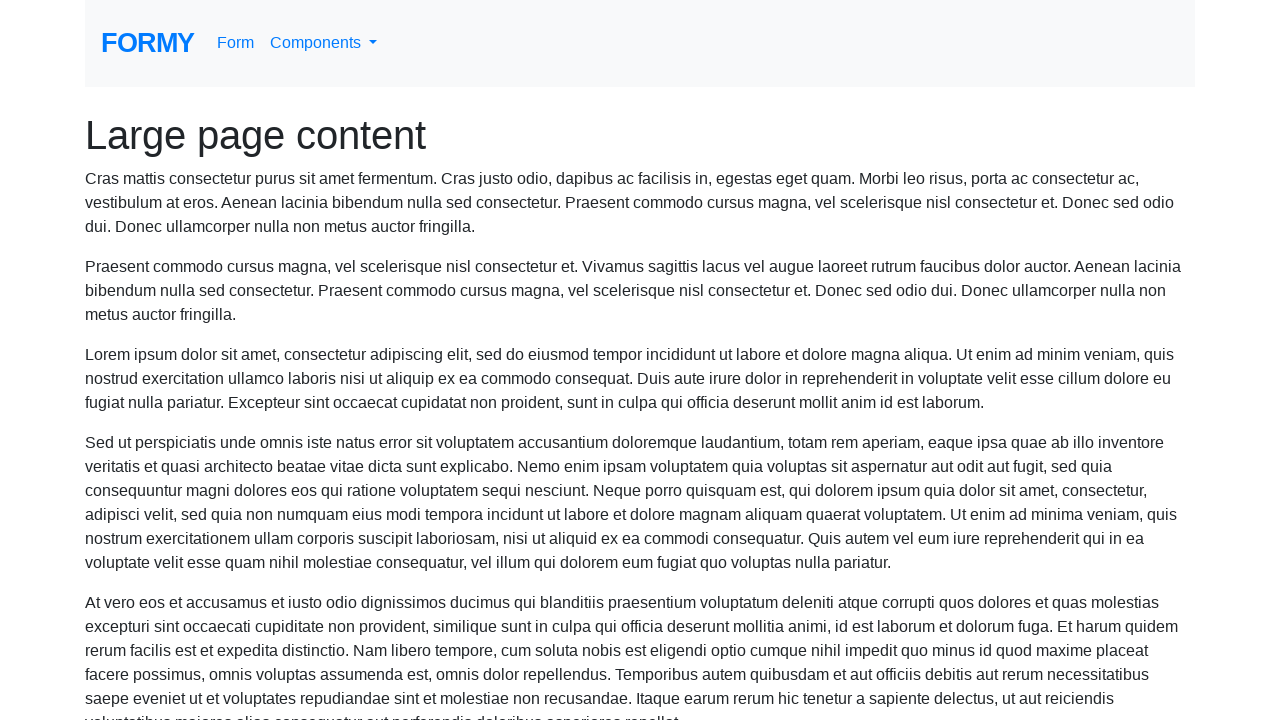

Located name field element
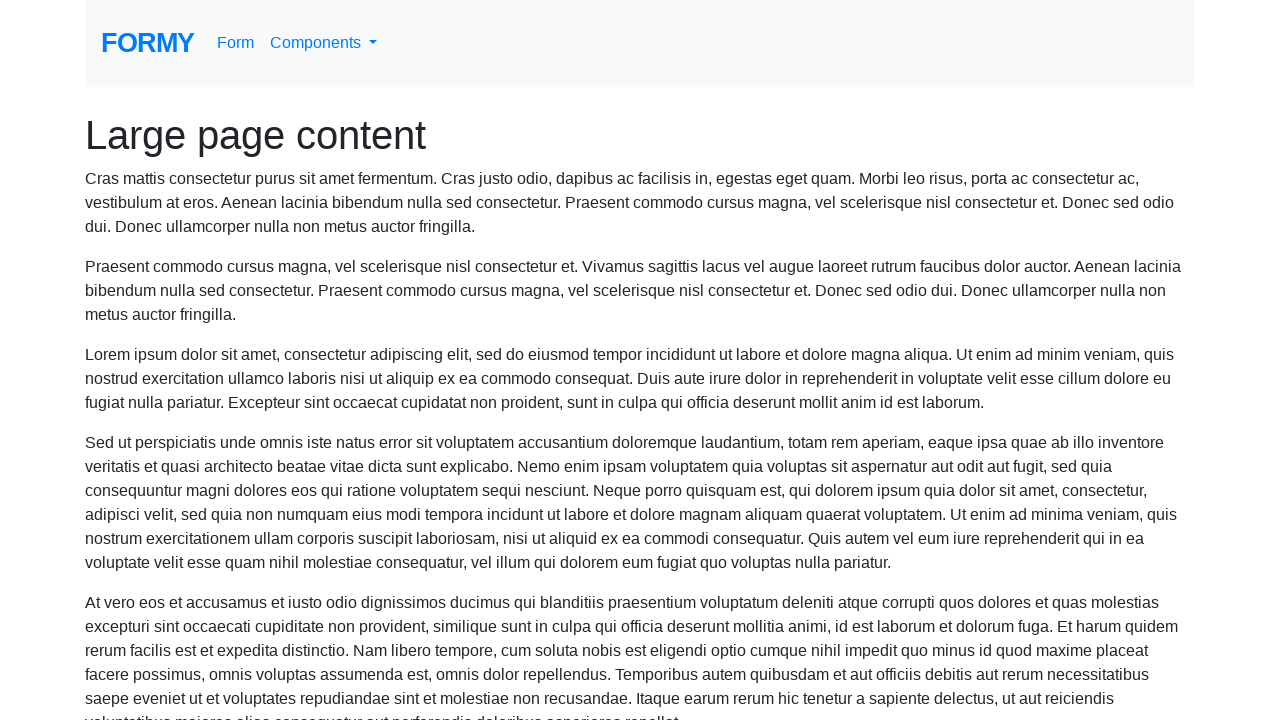

Scrolled to name field
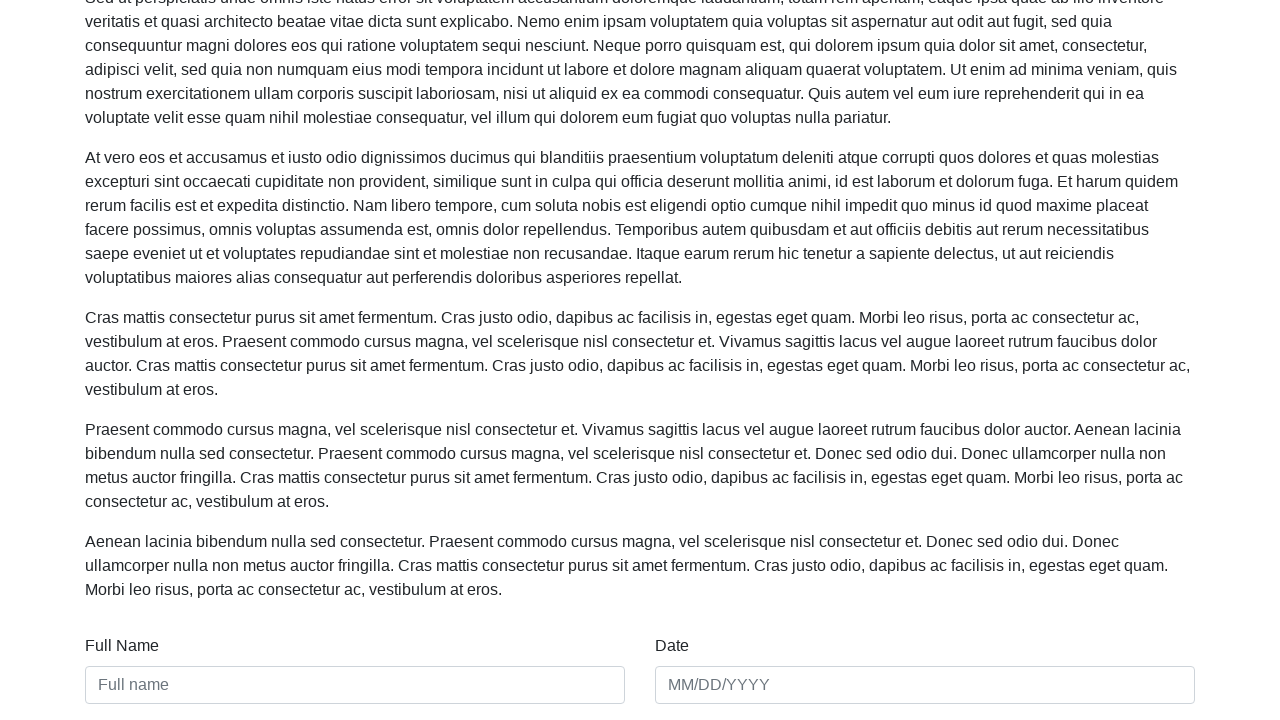

Filled name field with 'Kristina' on #name
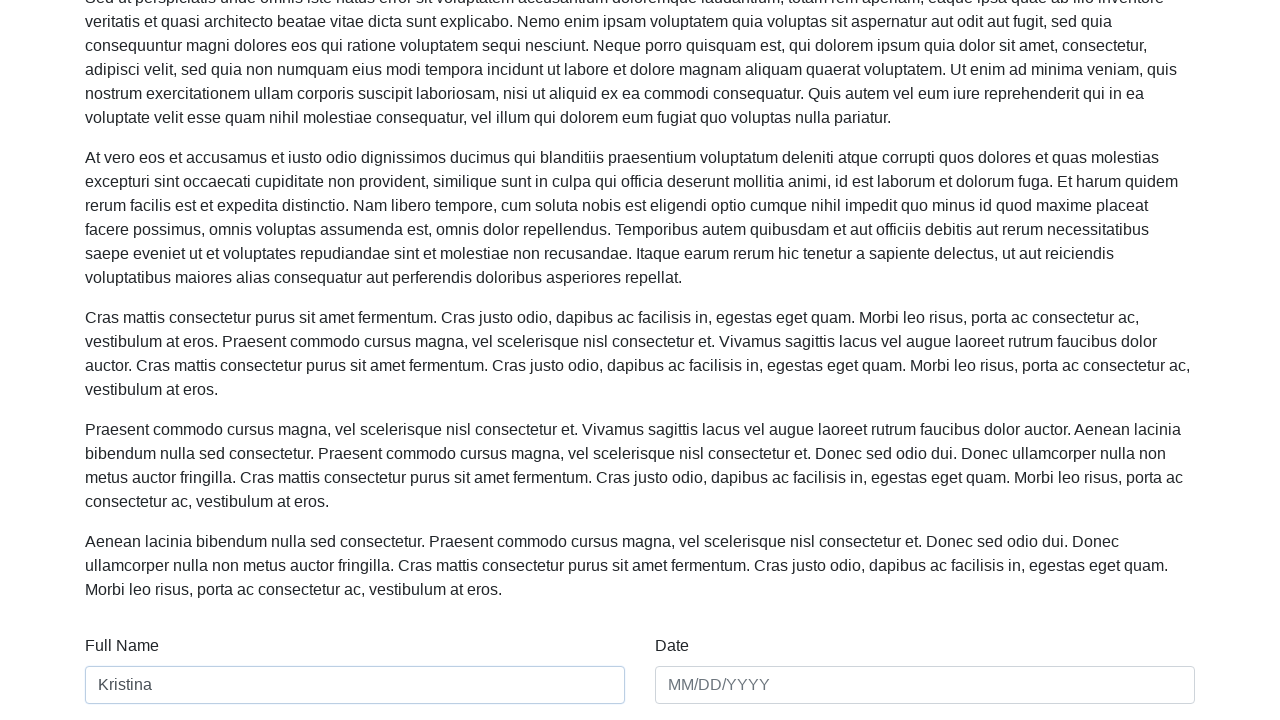

Filled date field with '01/01/2023' on #date
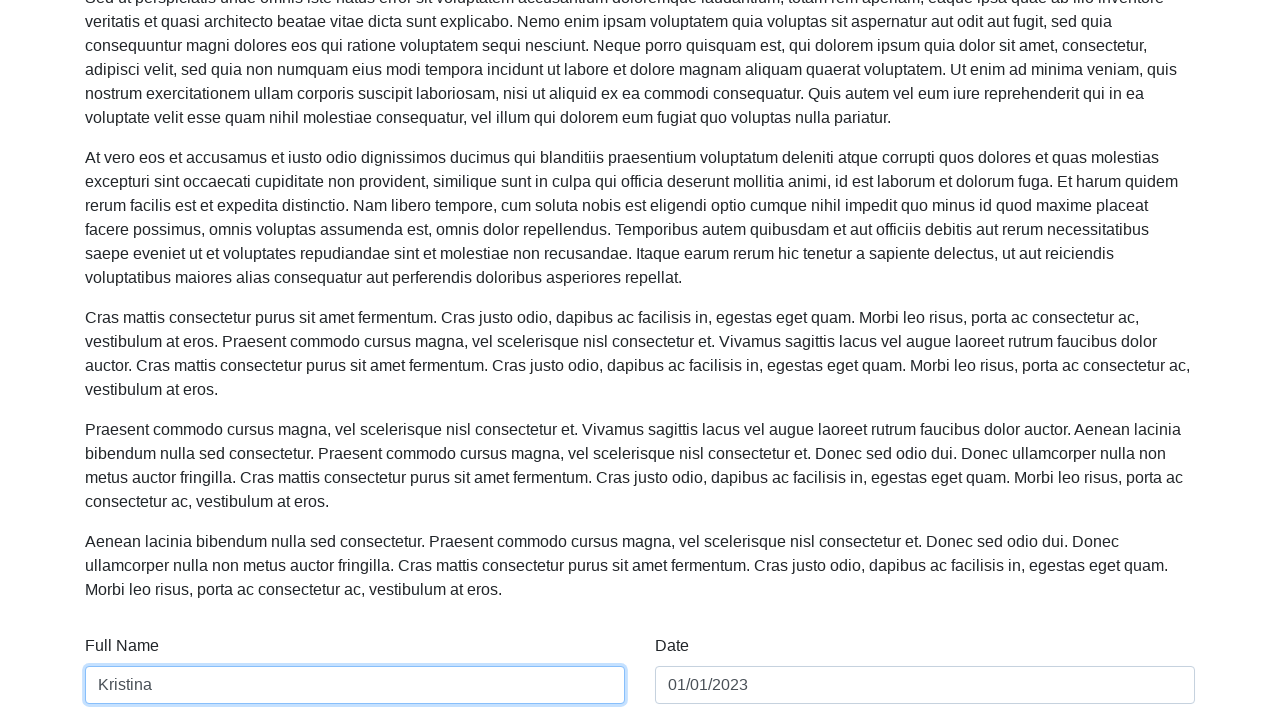

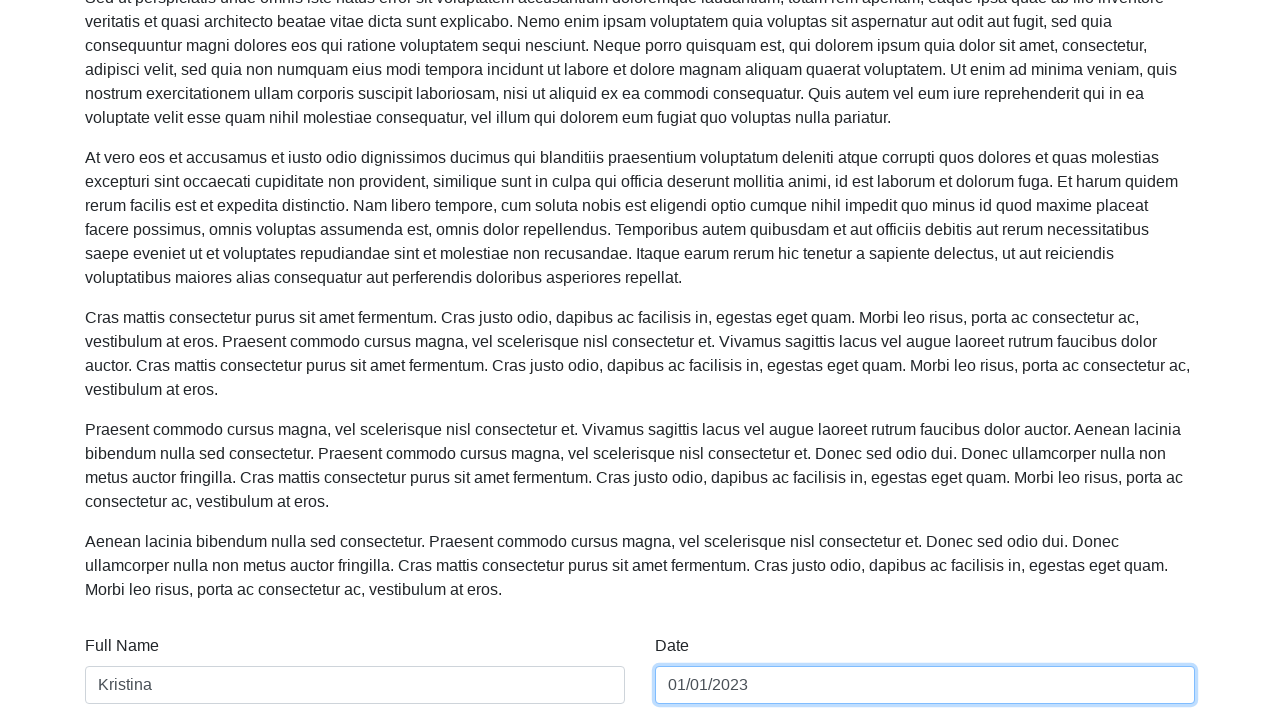